Navigates to a practice login page and verifies the page loads by checking the title and URL are accessible.

Starting URL: https://rahulshettyacademy.com/loginpagePractise/

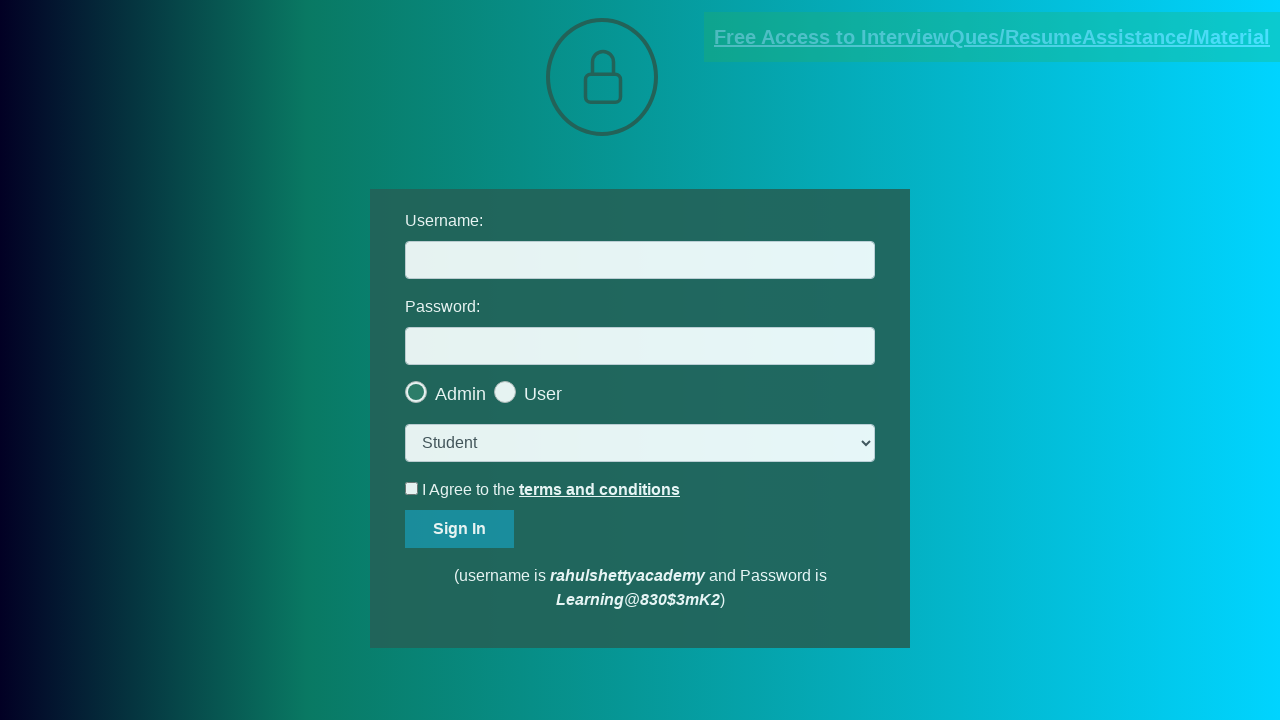

Waited for page to reach domcontentloaded state
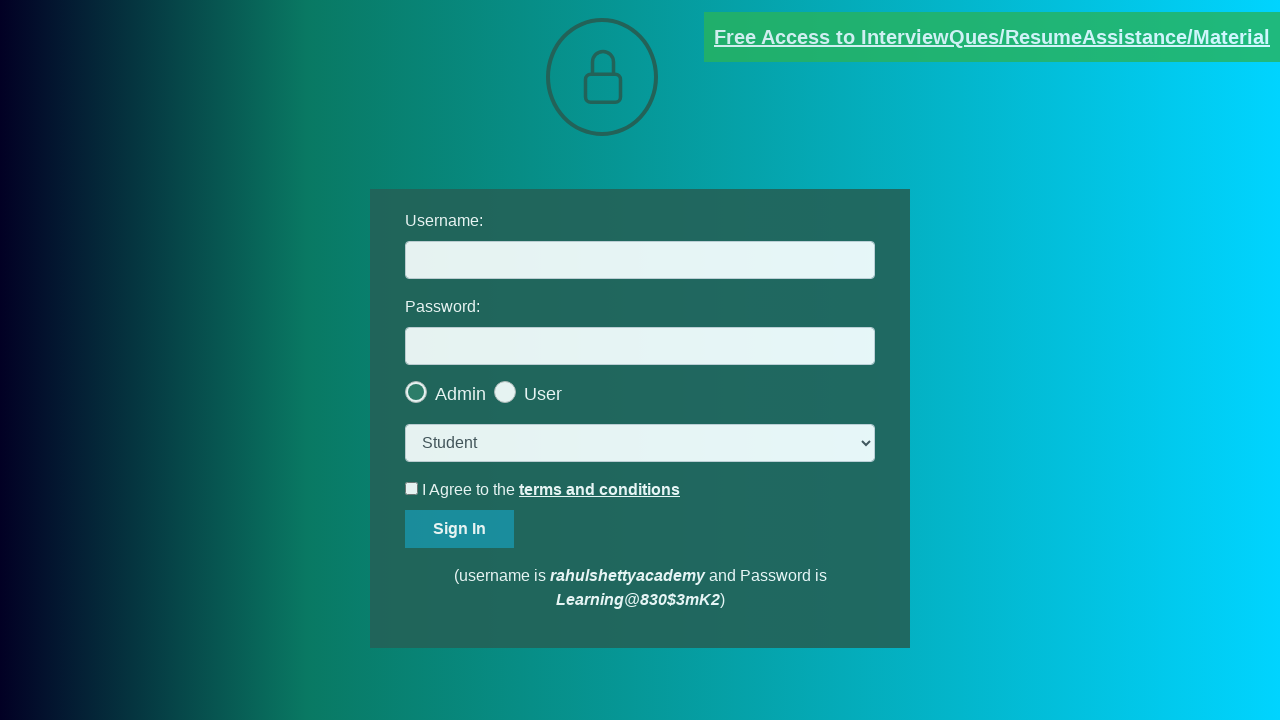

Retrieved page title: LoginPage Practise | Rahul Shetty Academy
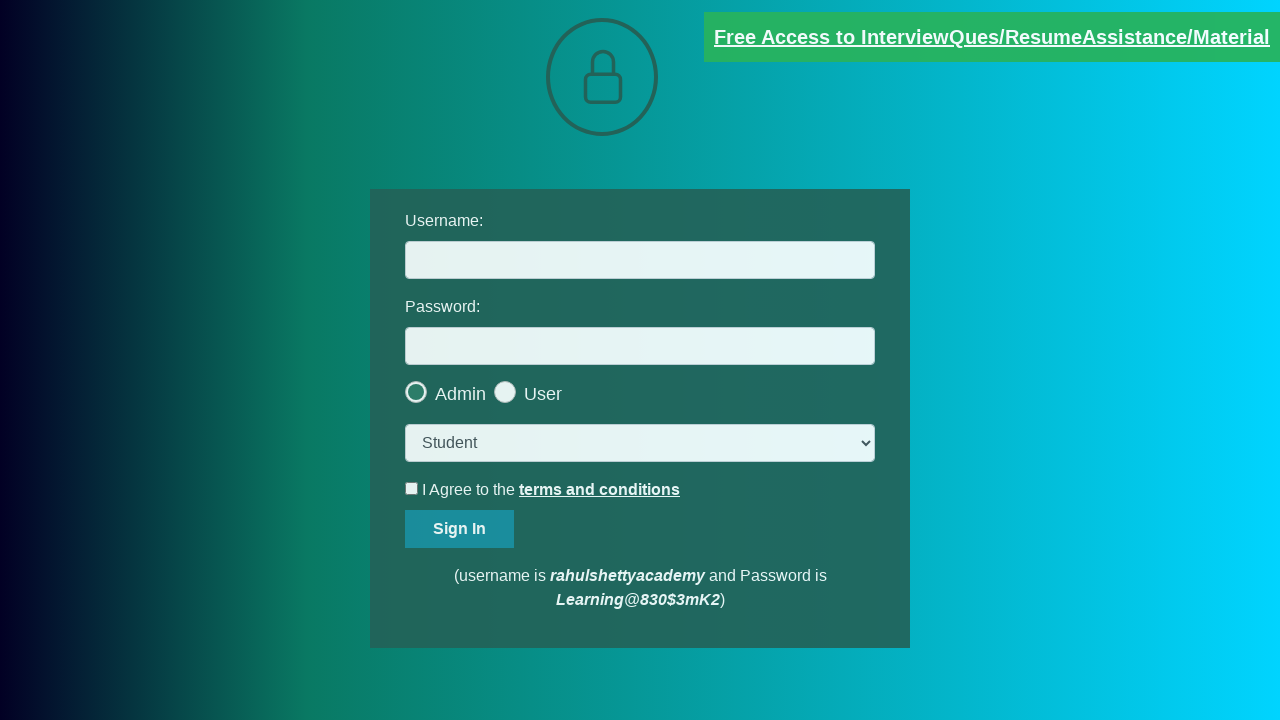

Retrieved current URL: https://rahulshettyacademy.com/loginpagePractise/
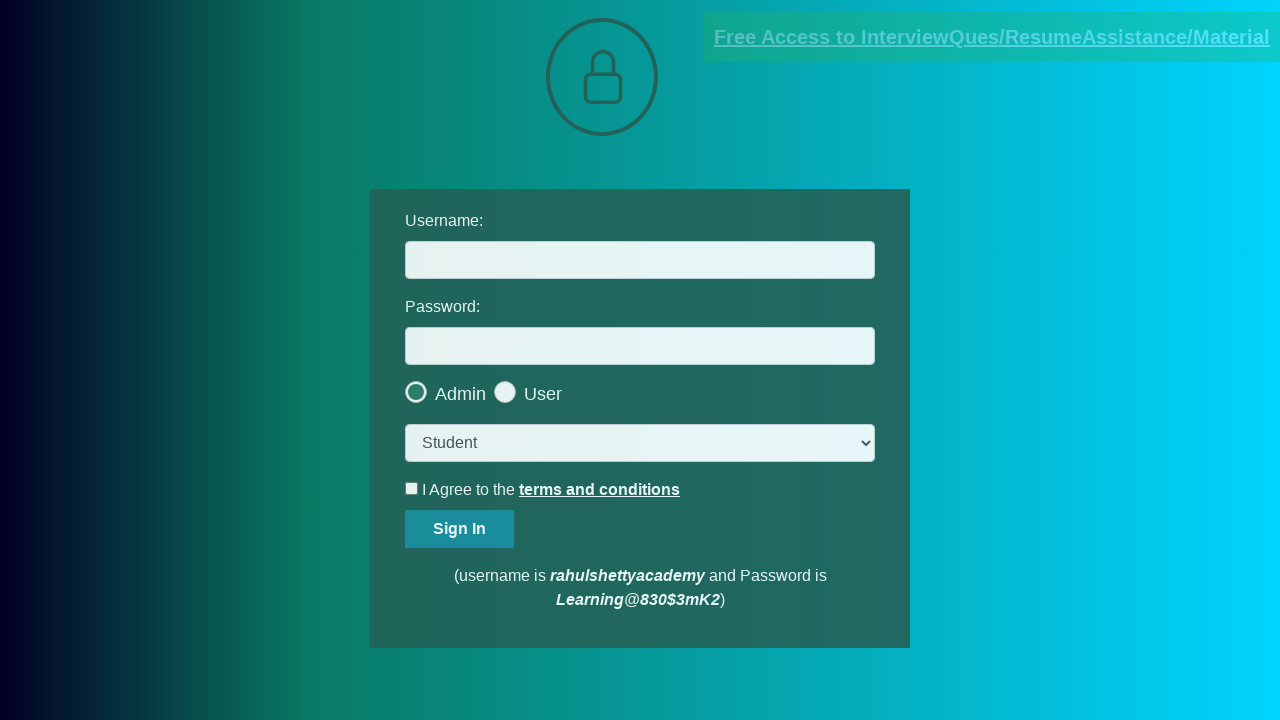

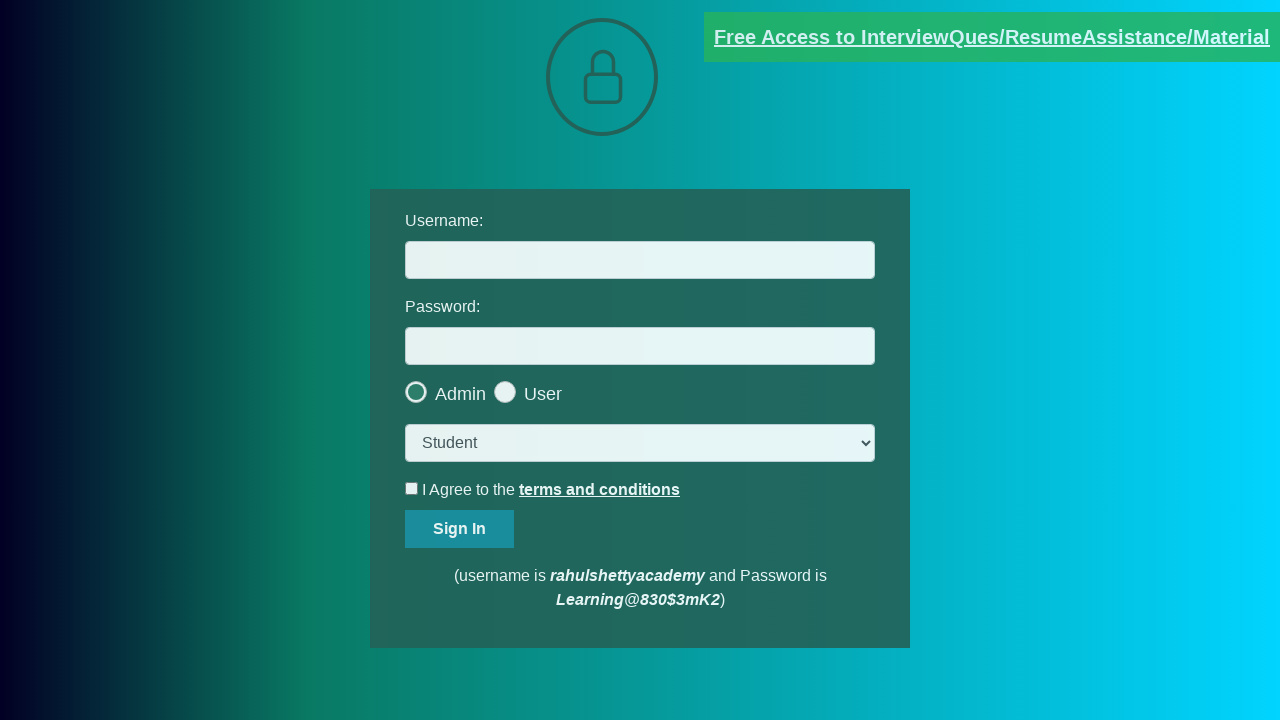